Tests handling of JavaScript alerts including simple alert, confirm dialog, and prompt dialog by accepting them and entering text in the prompt

Starting URL: https://www.hyrtutorials.com/p/alertsdemo.html

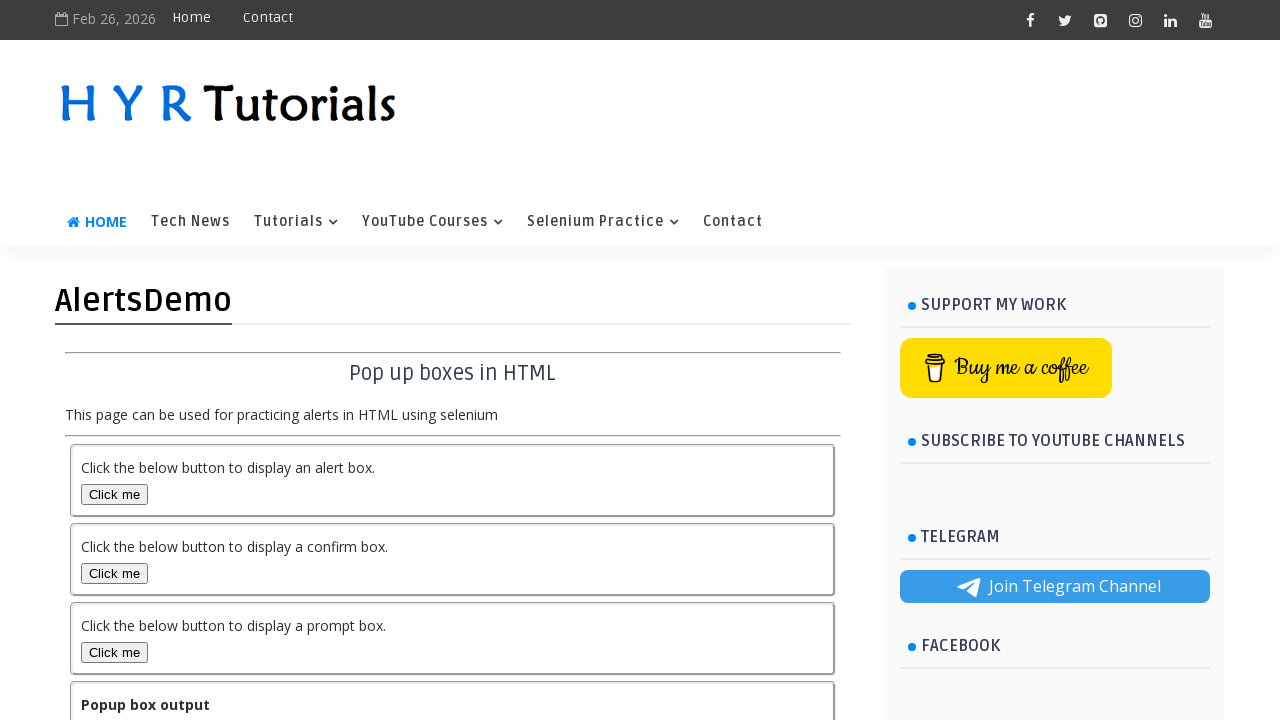

Clicked alert box button at (114, 494) on #alertBox
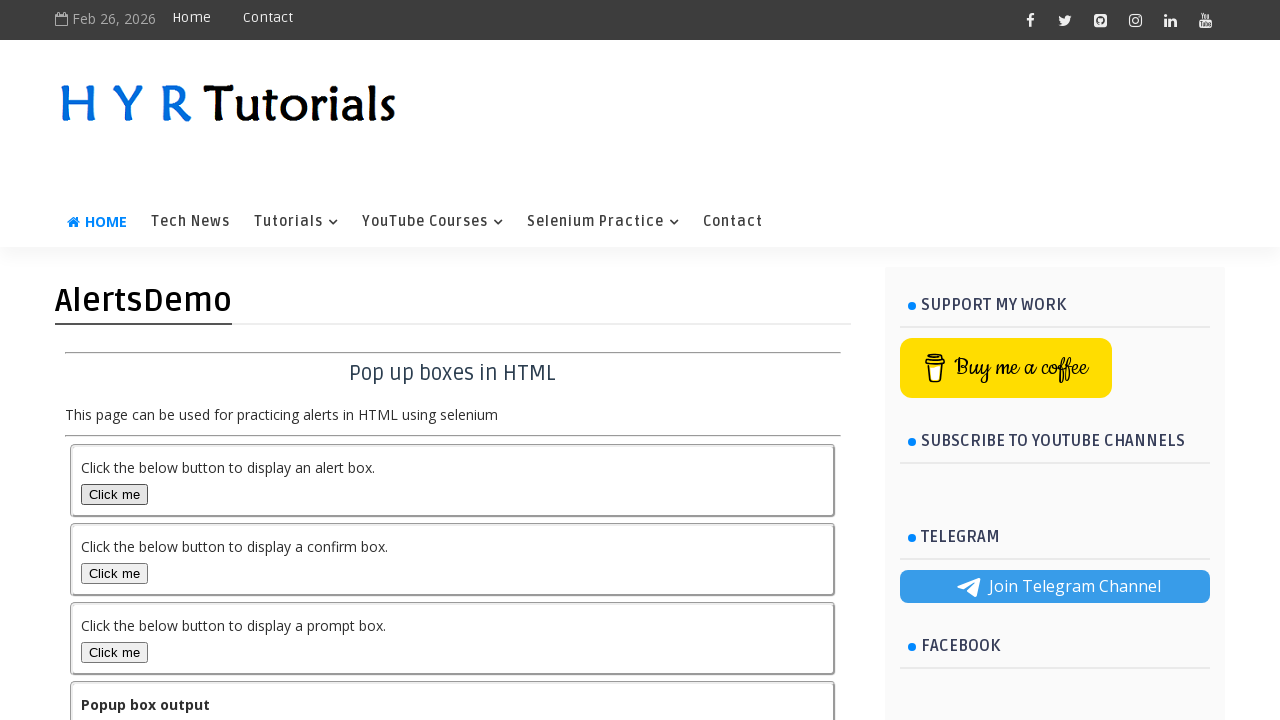

Set up dialog handler to accept simple alert
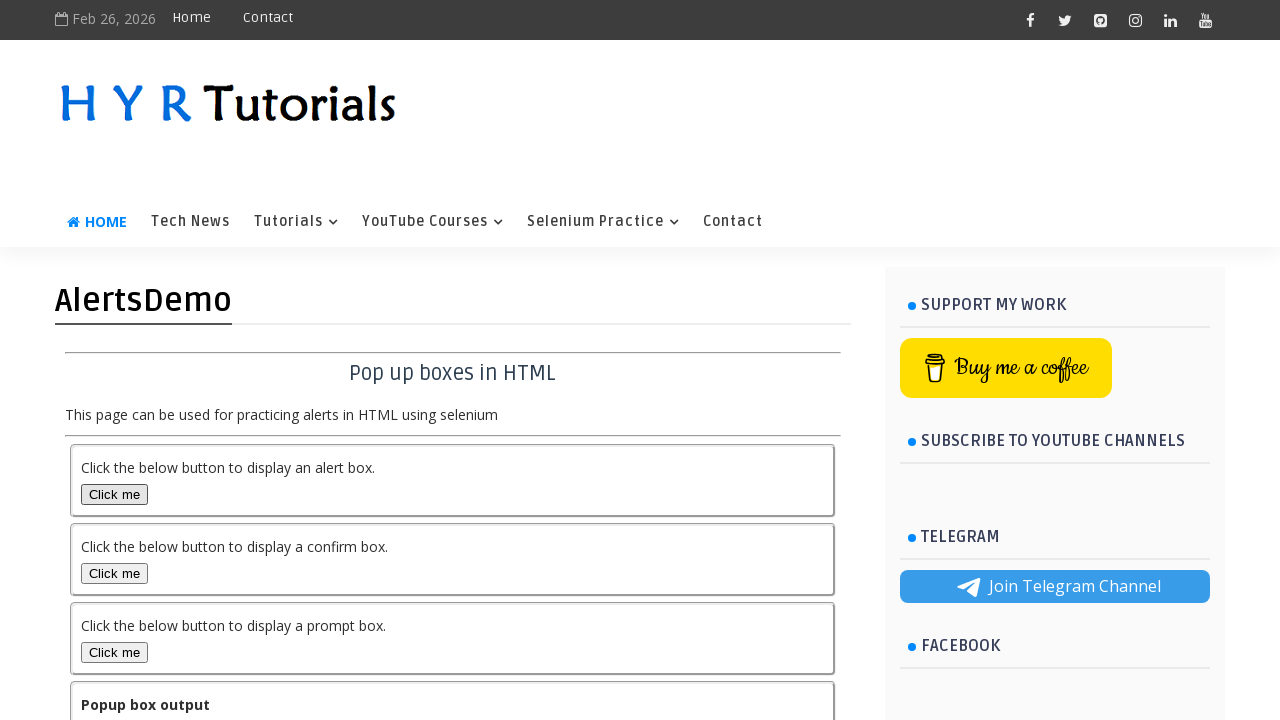

Clicked confirm box button at (114, 573) on #confirmBox
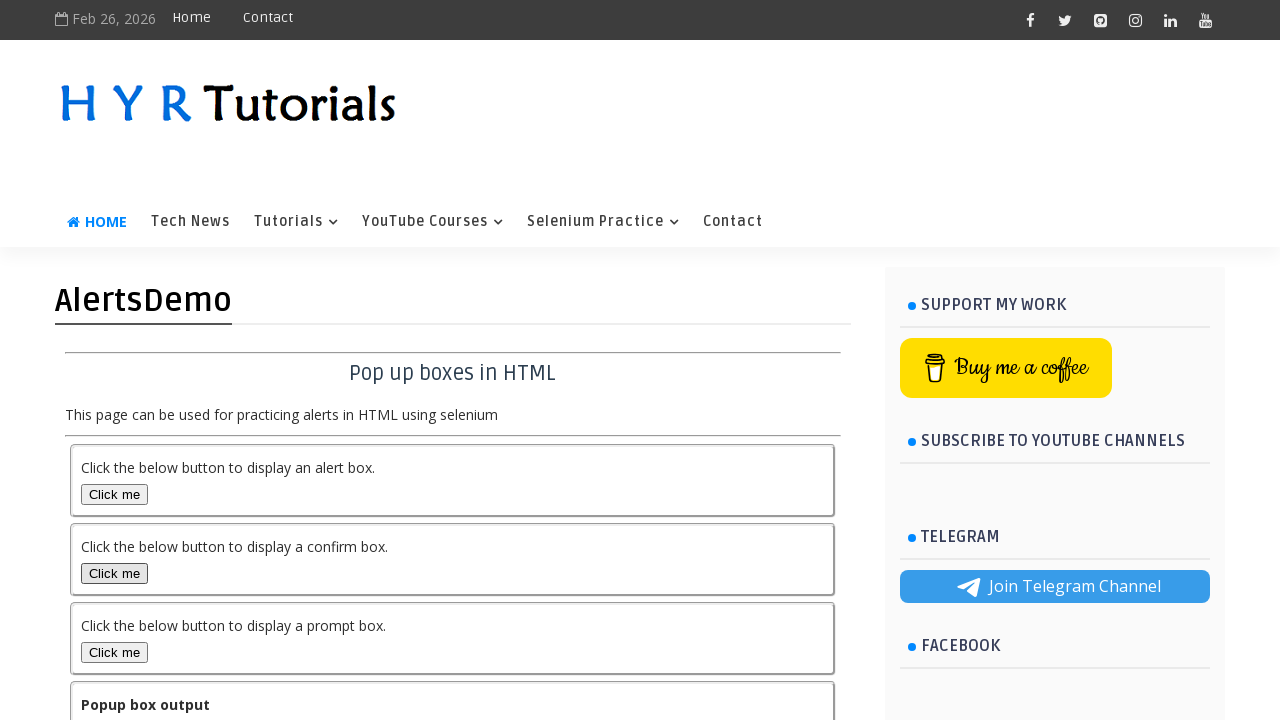

Set up dialog handler to accept confirm dialog
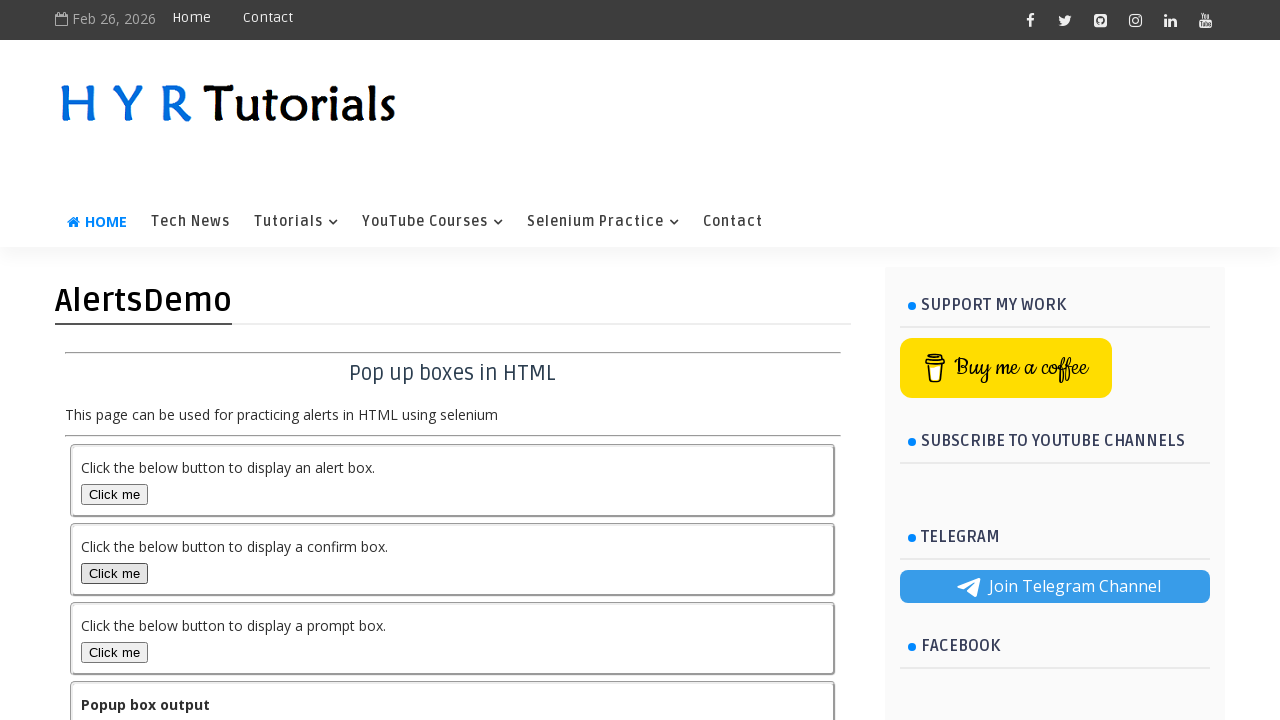

Set up dialog handler to accept prompt and enter text 'testinput123'
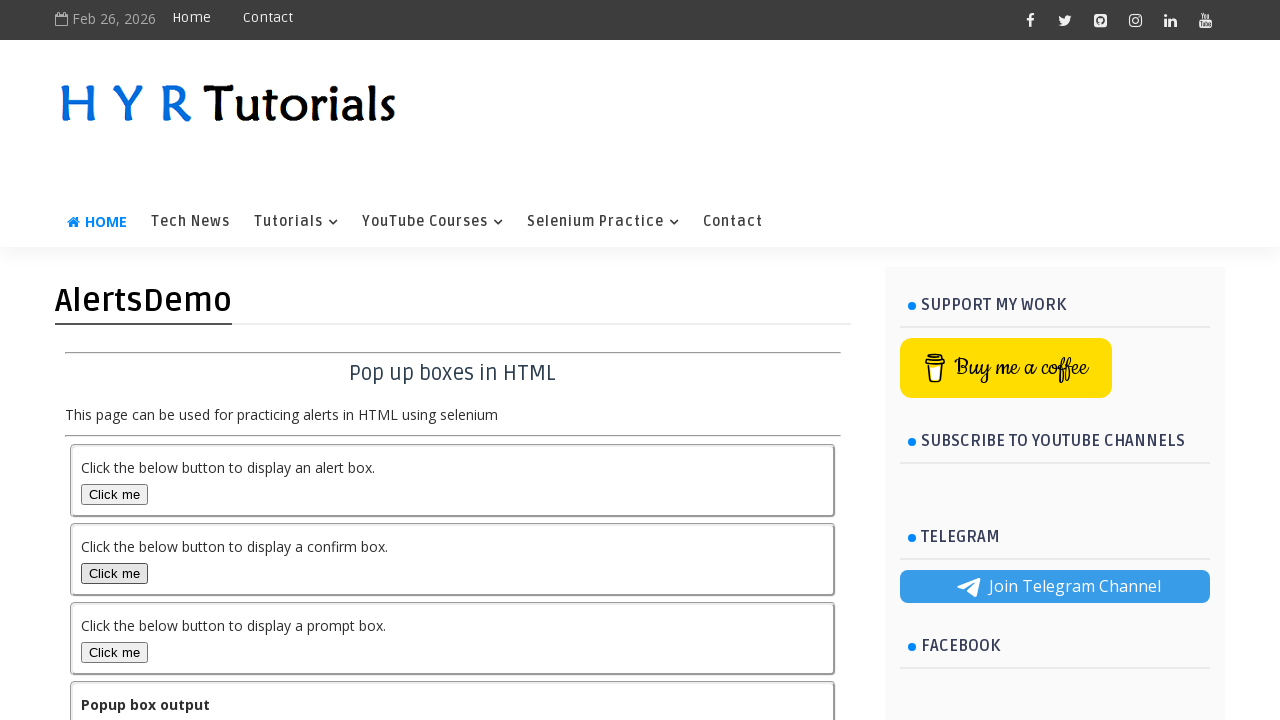

Clicked prompt box button at (114, 652) on #promptBox
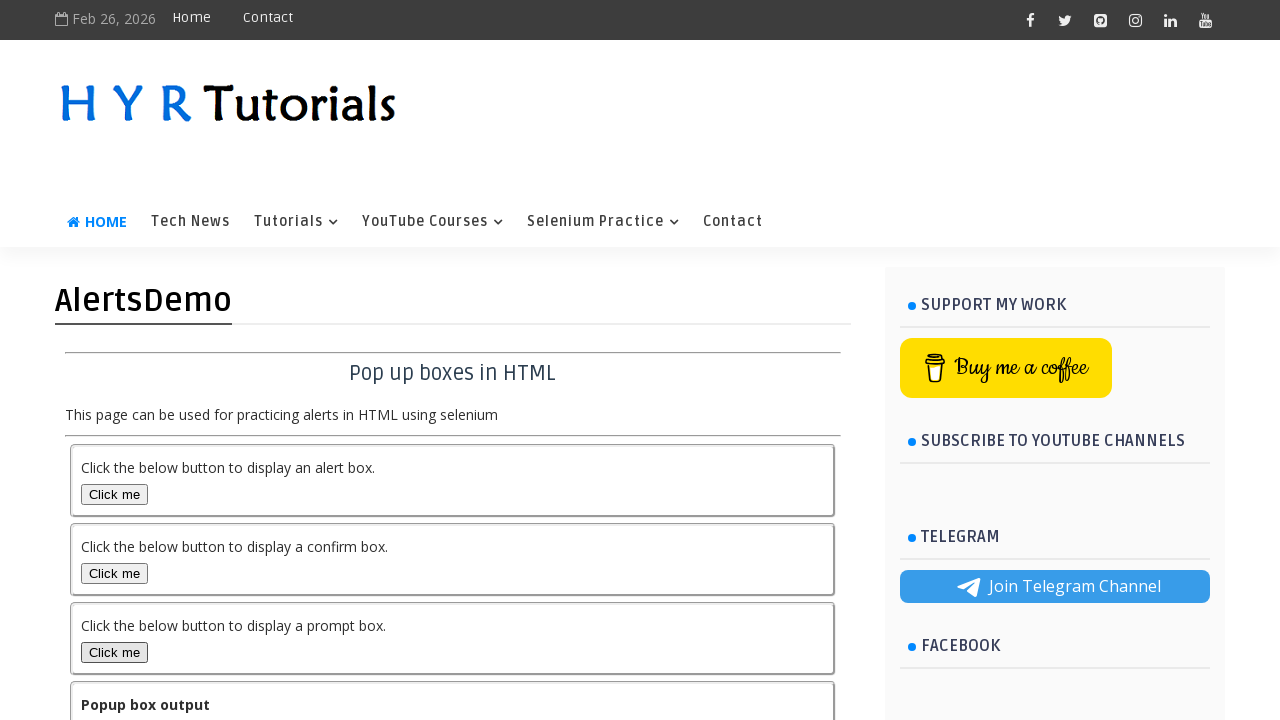

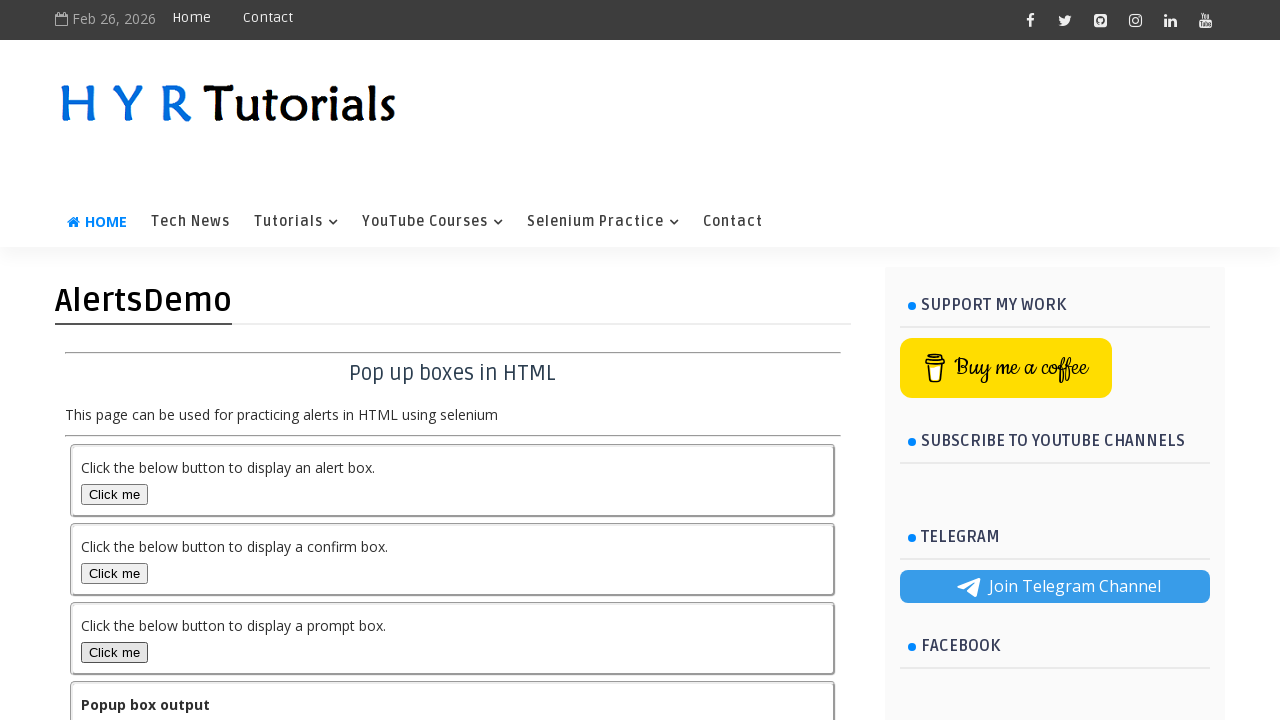